Demonstrates JavaScript executor capabilities by getting page title and performing various scroll operations on a webpage

Starting URL: https://naveenautomationlabs.com/opencart/index.php?route=account/login

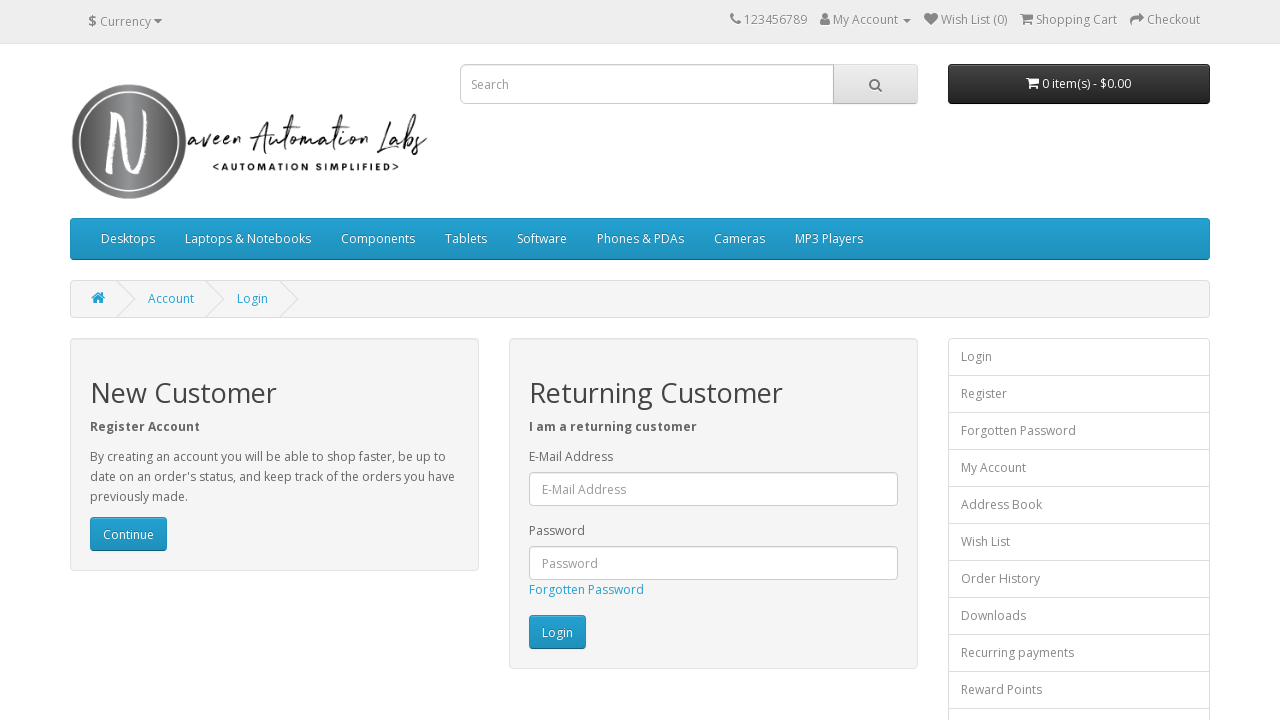

Retrieved page title using JavaScript executor
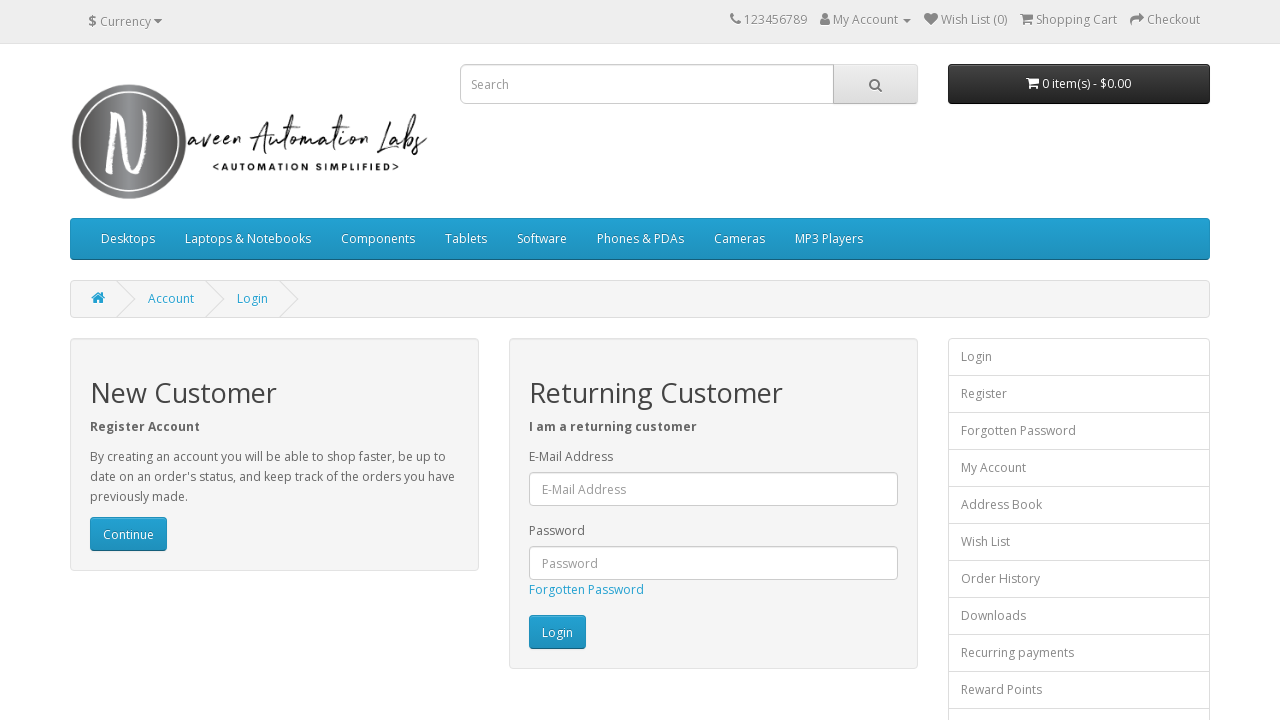

Scrolled to bottom of page using JavaScript
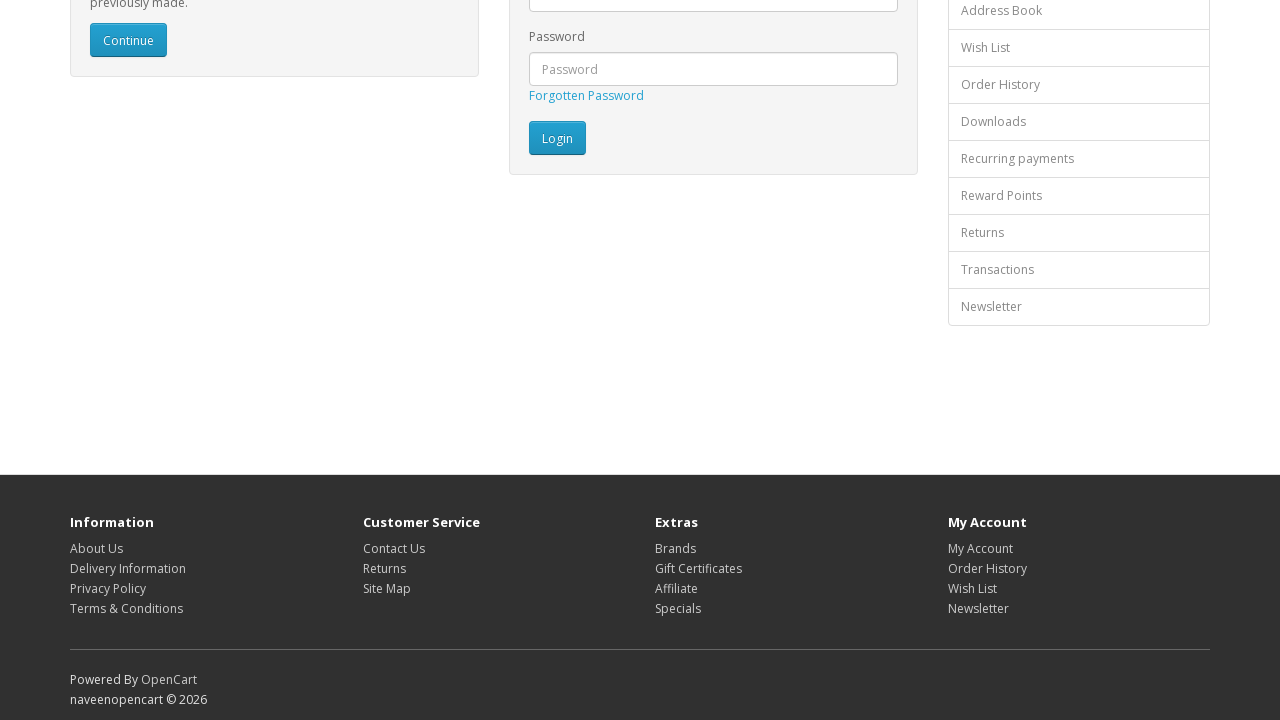

Scrolled back to top of page using JavaScript
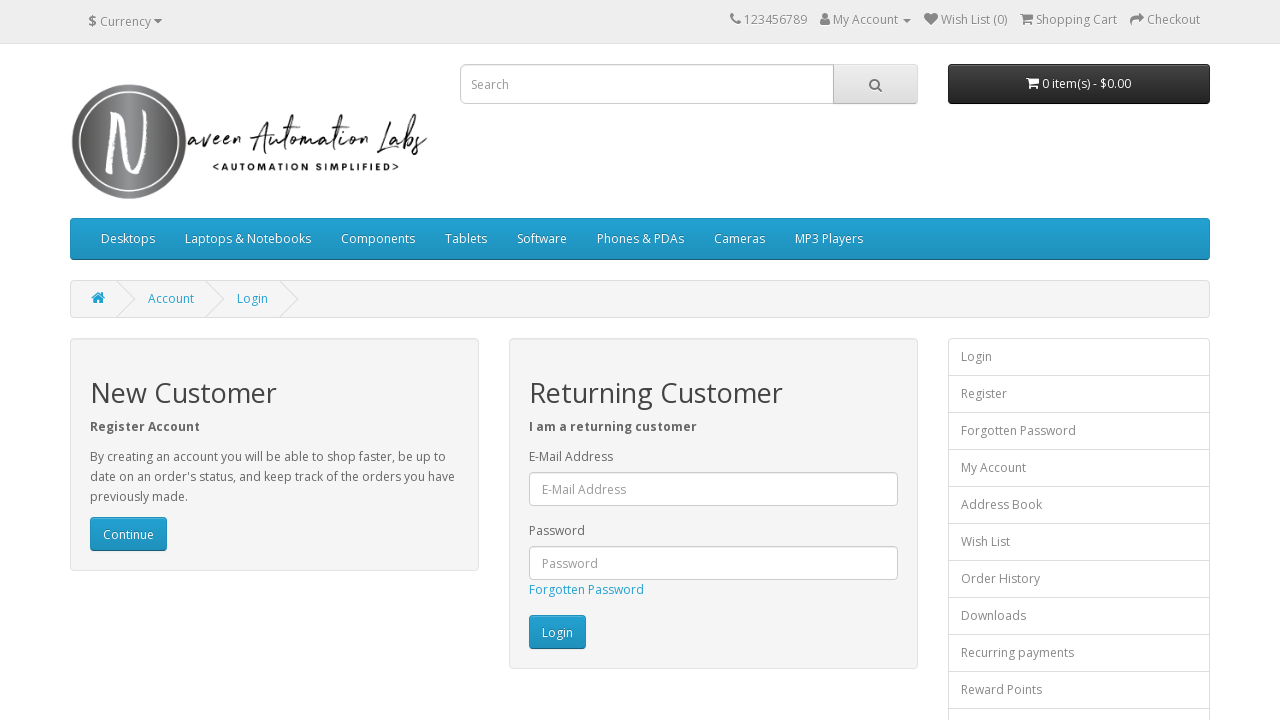

Scrolled down by 1000 pixels using JavaScript
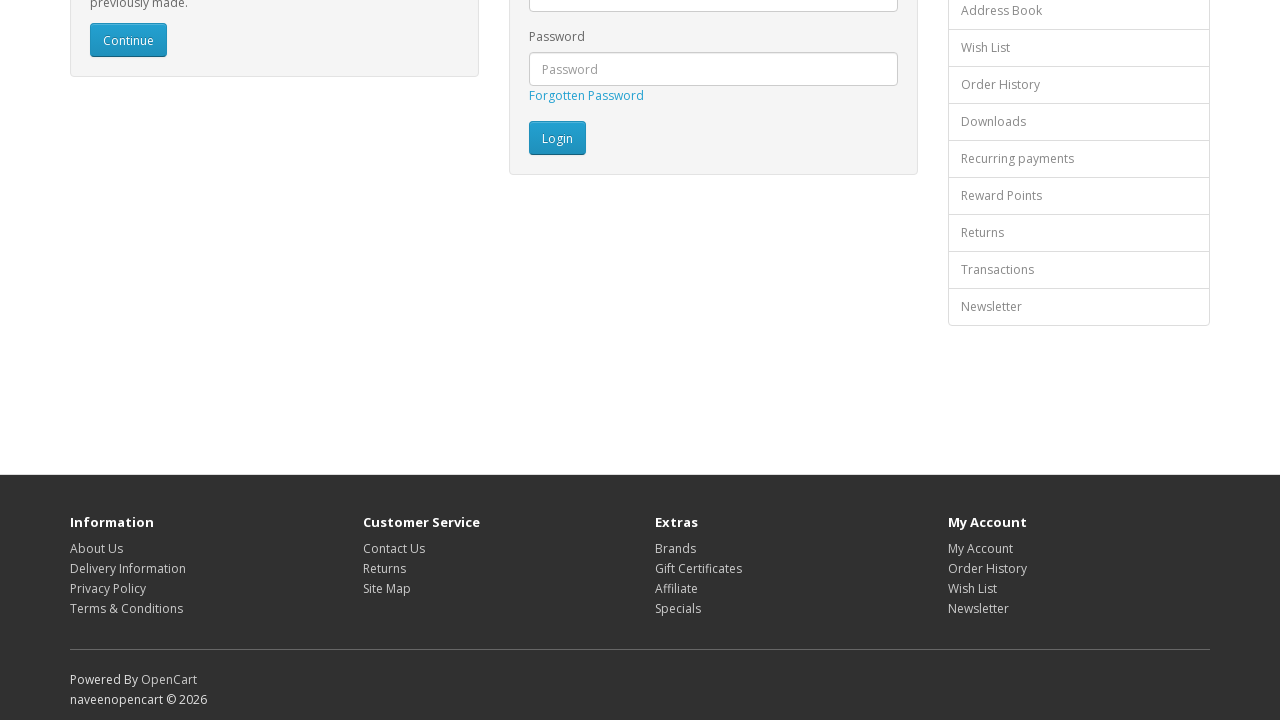

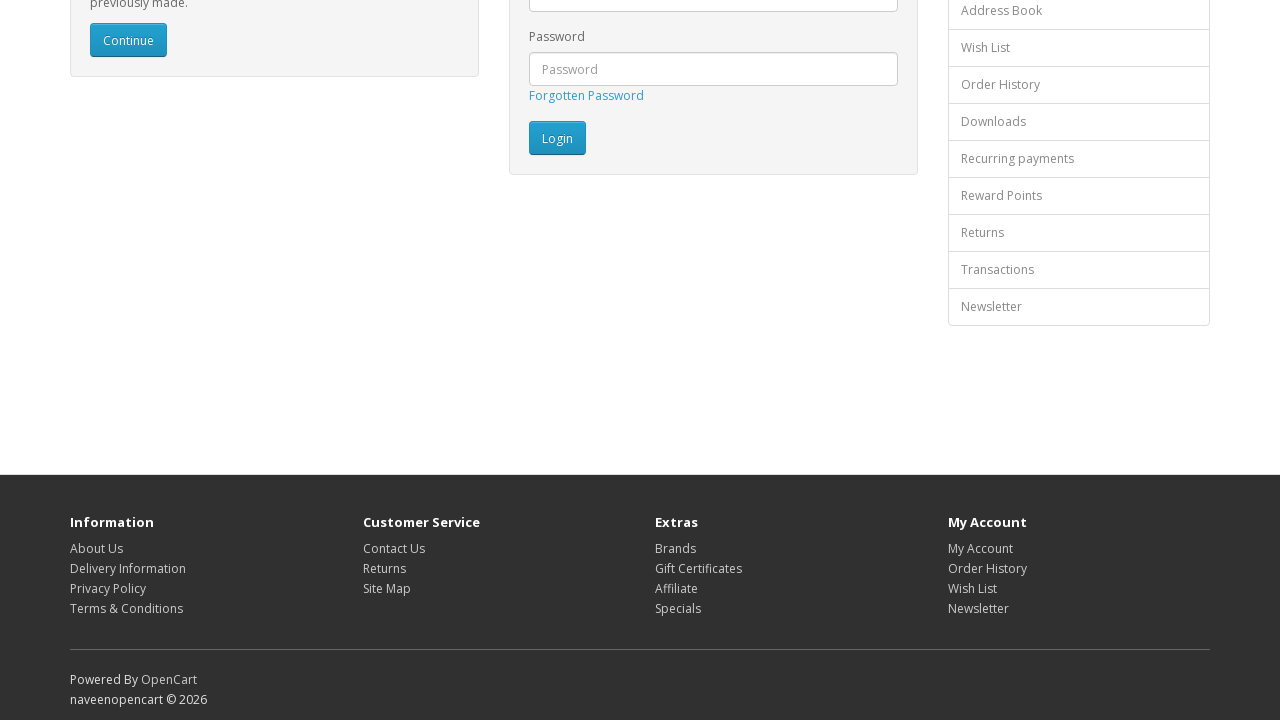